Tests JavaScript prompt dialog by clicking a button, entering text in the prompt, accepting it, and verifying the entered text appears in the result

Starting URL: https://testcenter.techproeducation.com/index.php?page=javascript-alerts

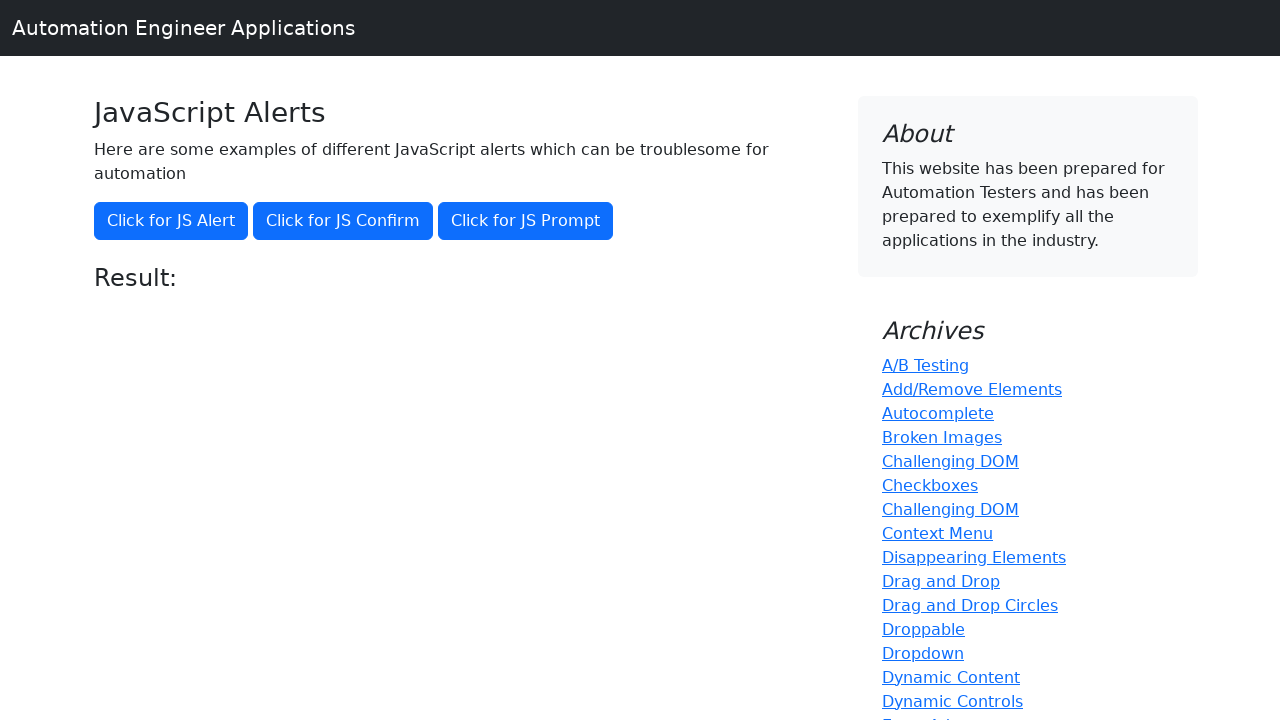

Set up dialog handler to accept prompt with 'John Smith'
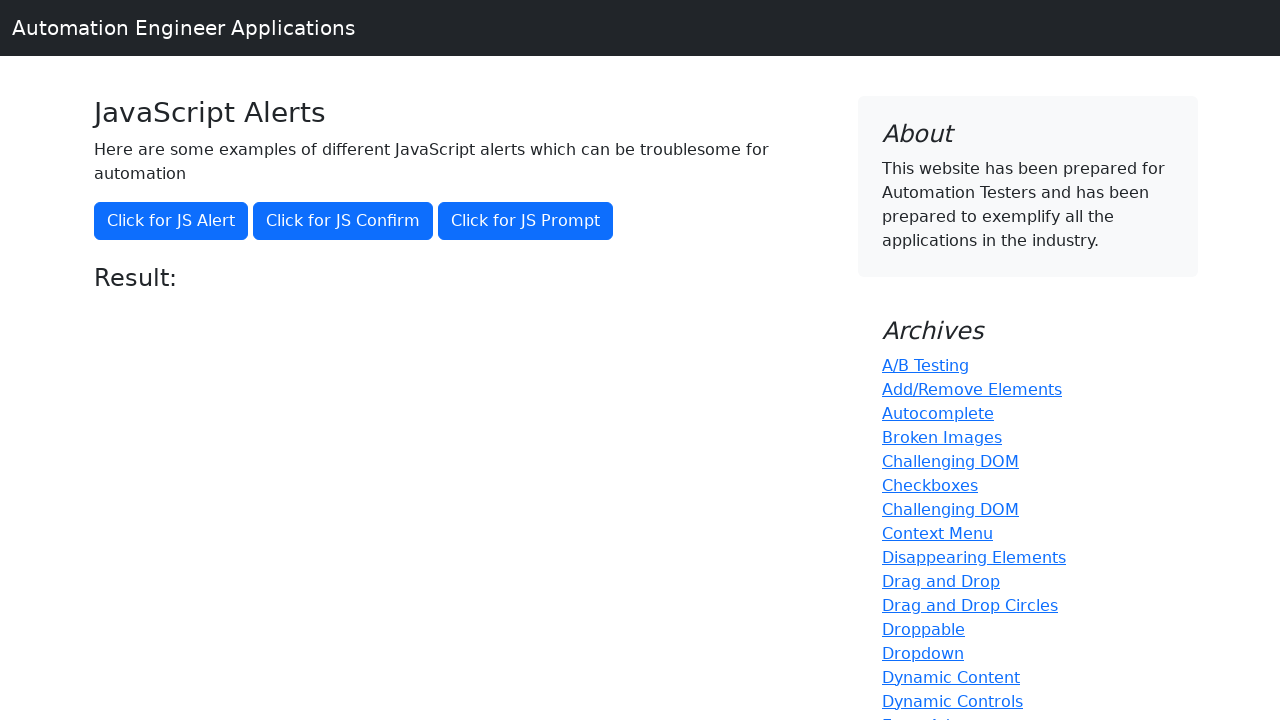

Clicked button to trigger JavaScript prompt dialog at (526, 221) on button[onclick='jsPrompt()']
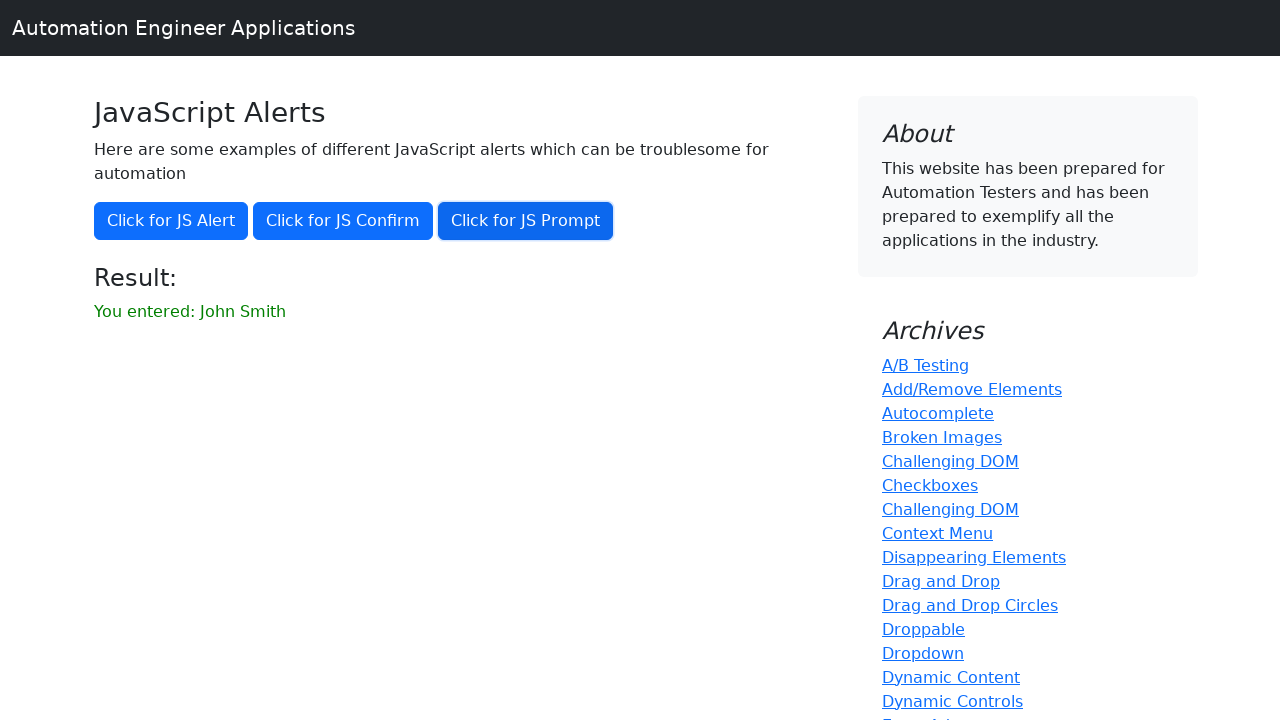

Located result element with id='result'
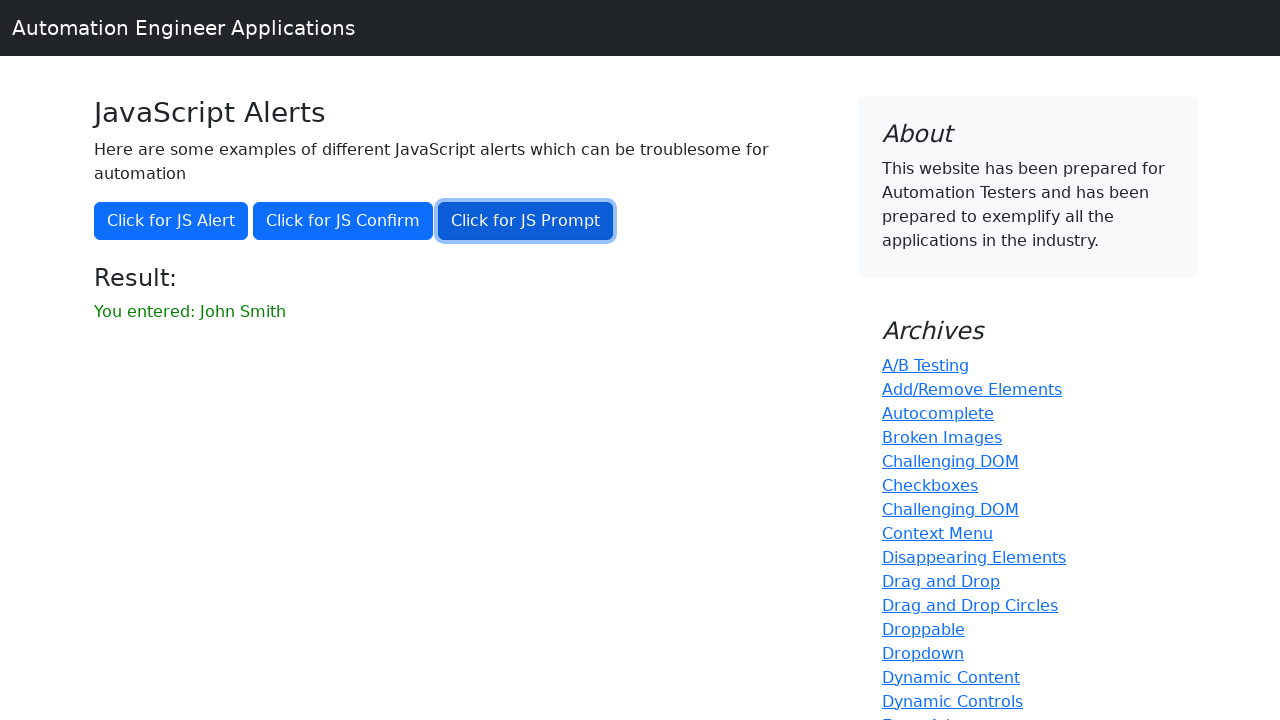

Verified that 'John Smith' appears in the result text
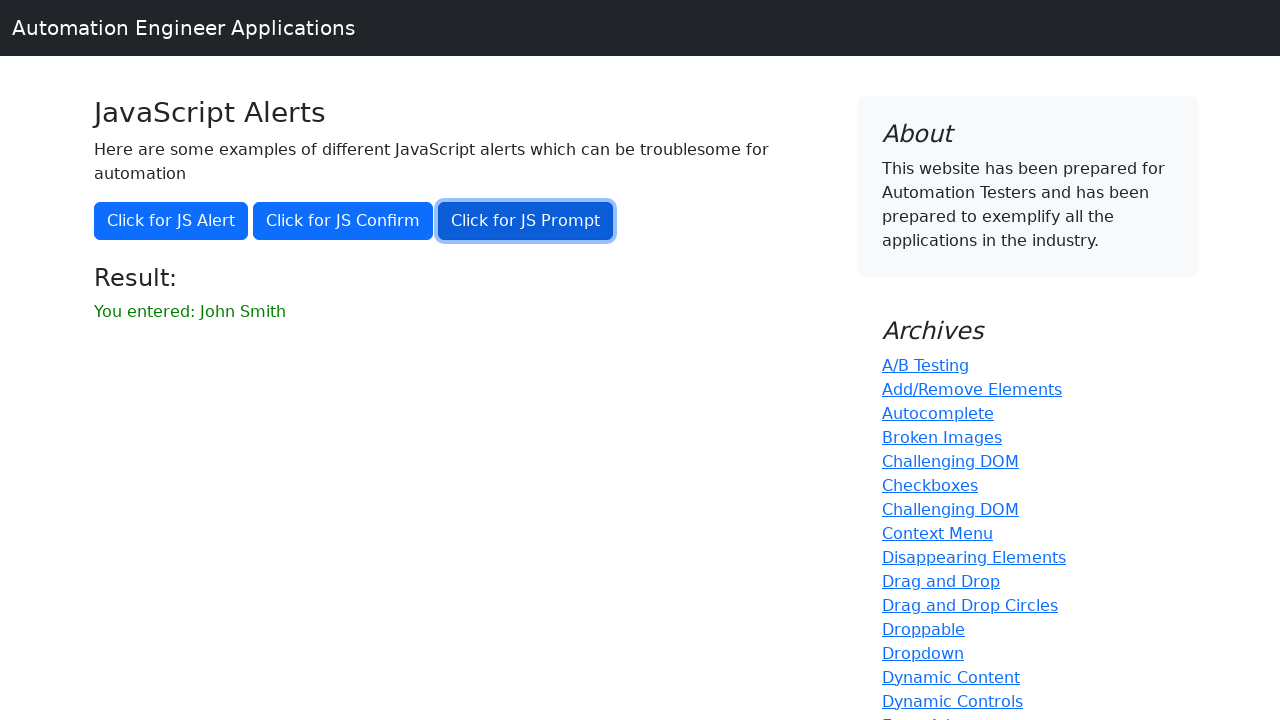

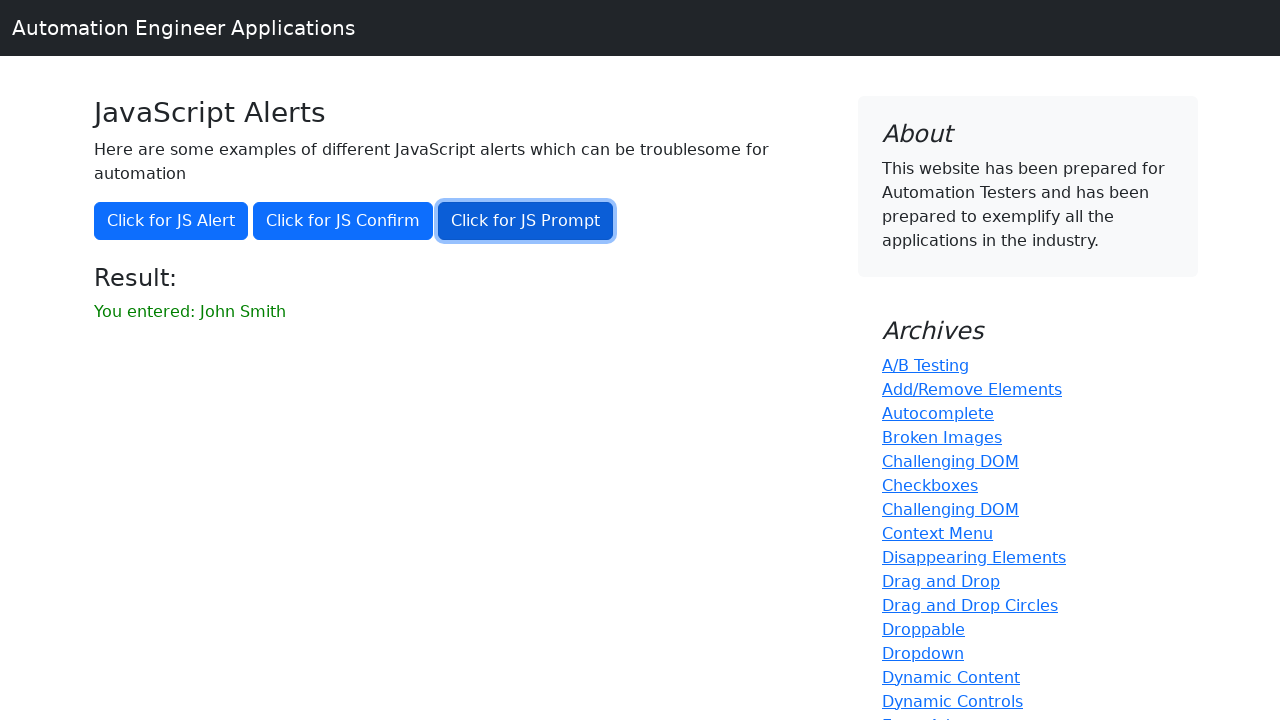